Tests various input components on LeafGround practice site including filling text fields, clearing inputs, checking element states, retrieving text values, entering email with tab navigation, and interacting with a text editor.

Starting URL: https://www.leafground.com/input.xhtml

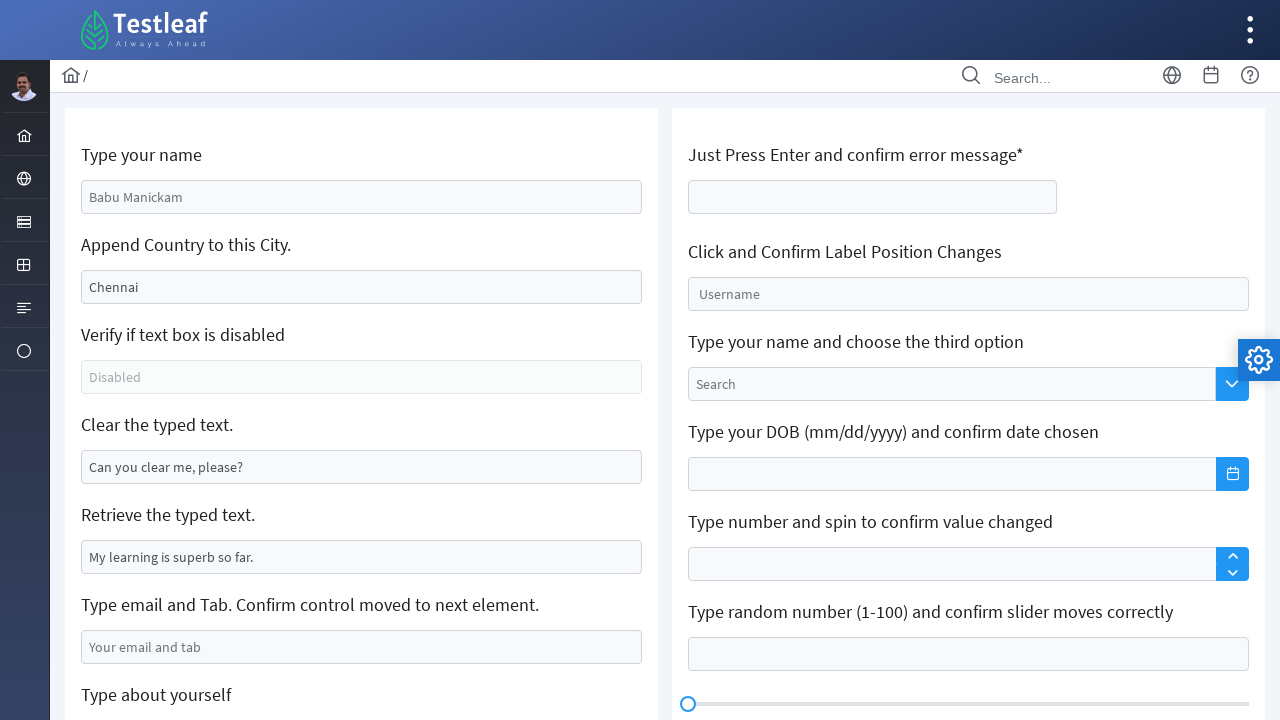

Filled name input field with 'janajn' on input[name='j_idt88:name']
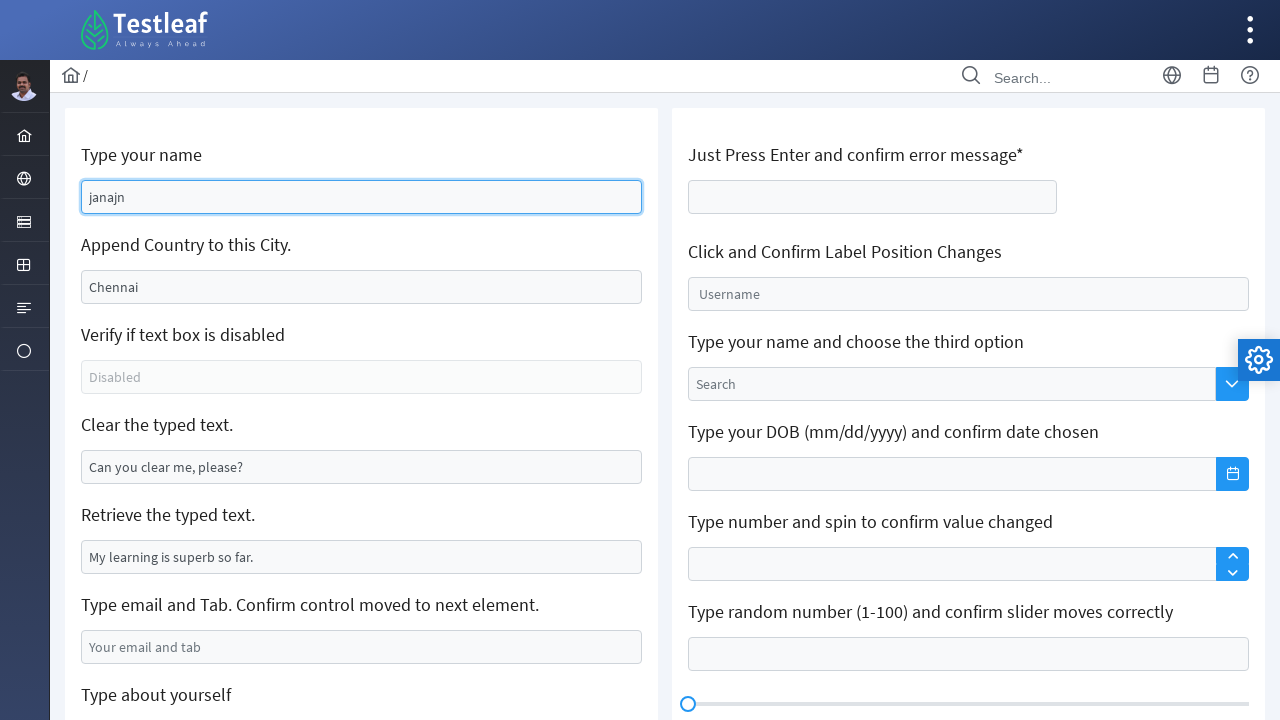

Cleared second input field on input#j_idt88\:j_idt91
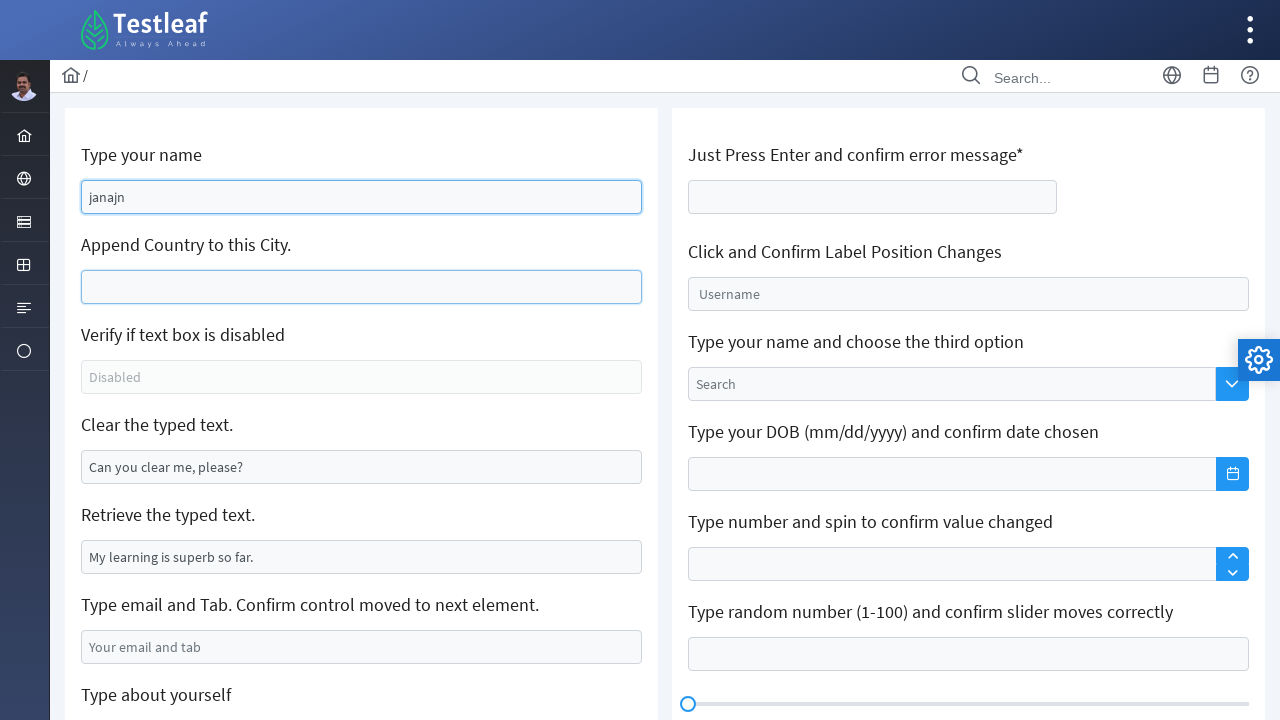

Filled second input field with 'chack' on input#j_idt88\:j_idt91
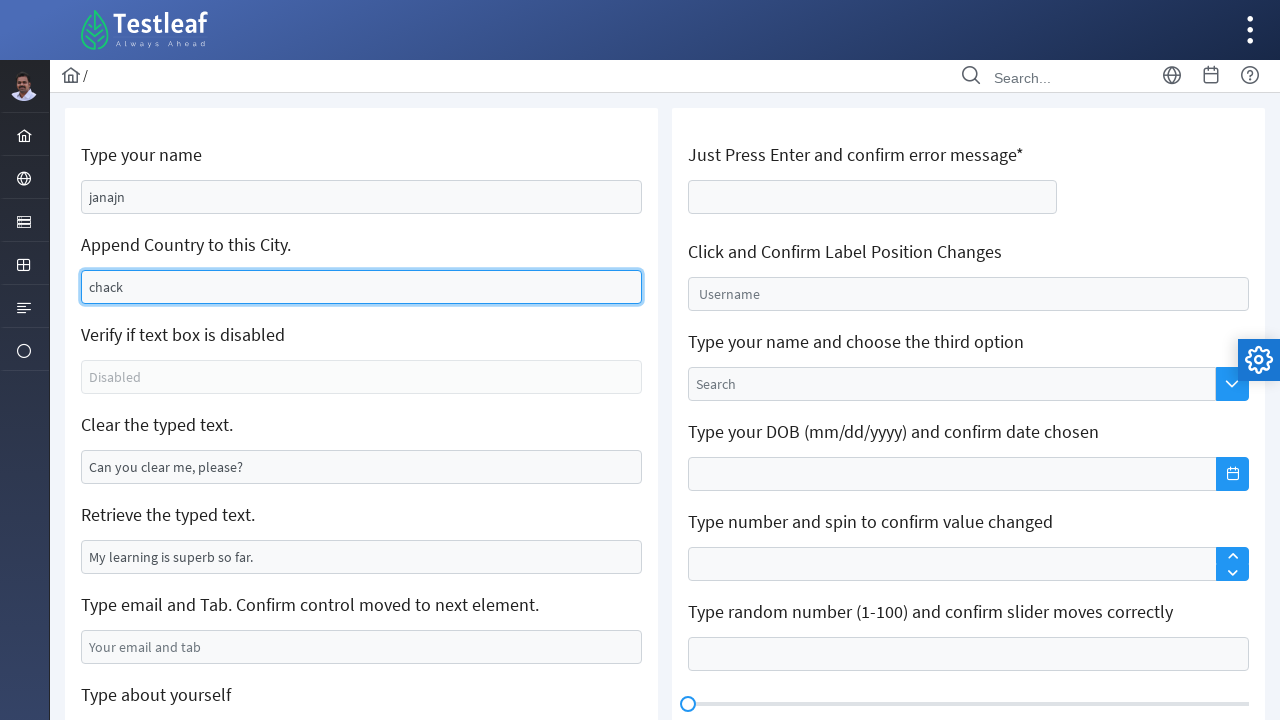

Checked if fourth text input is visible: True
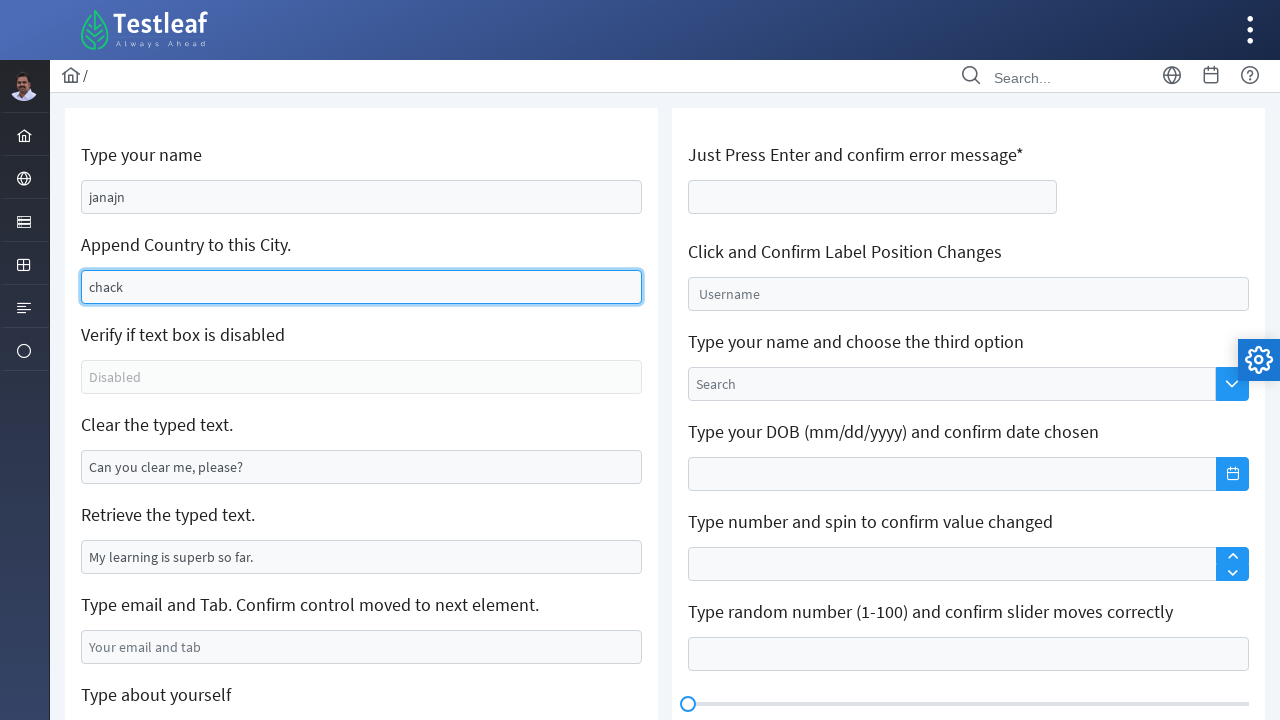

Cleared fifth text input field on (//input[@type='text'])[5]
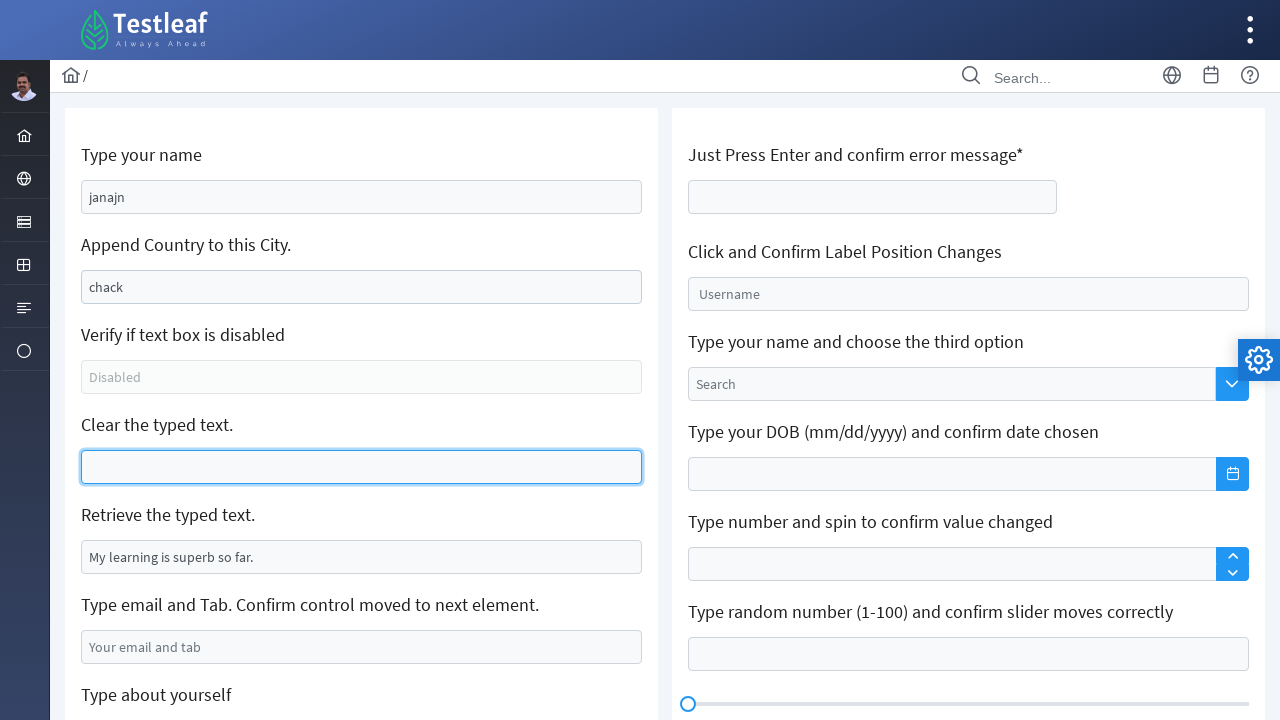

Retrieved text value from input field: My learning is superb so far.
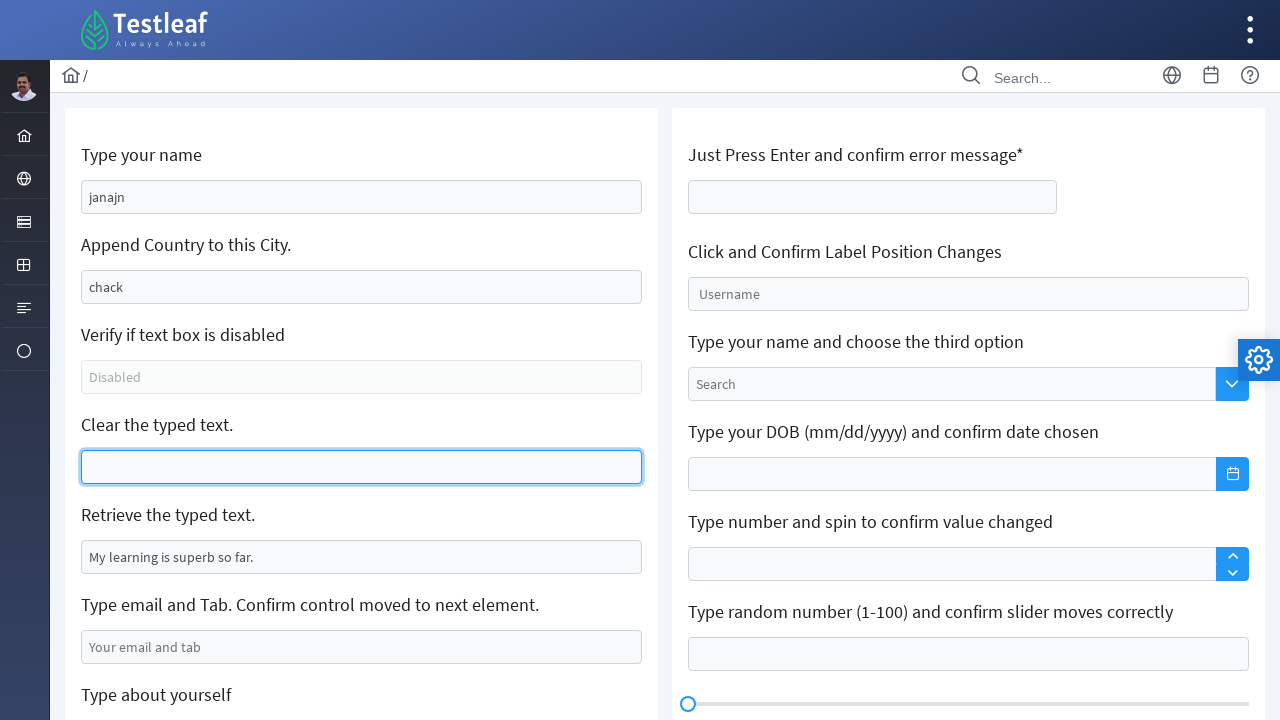

Filled email field with 'testuser847@gmail.com' on input[placeholder='Your email and tab']
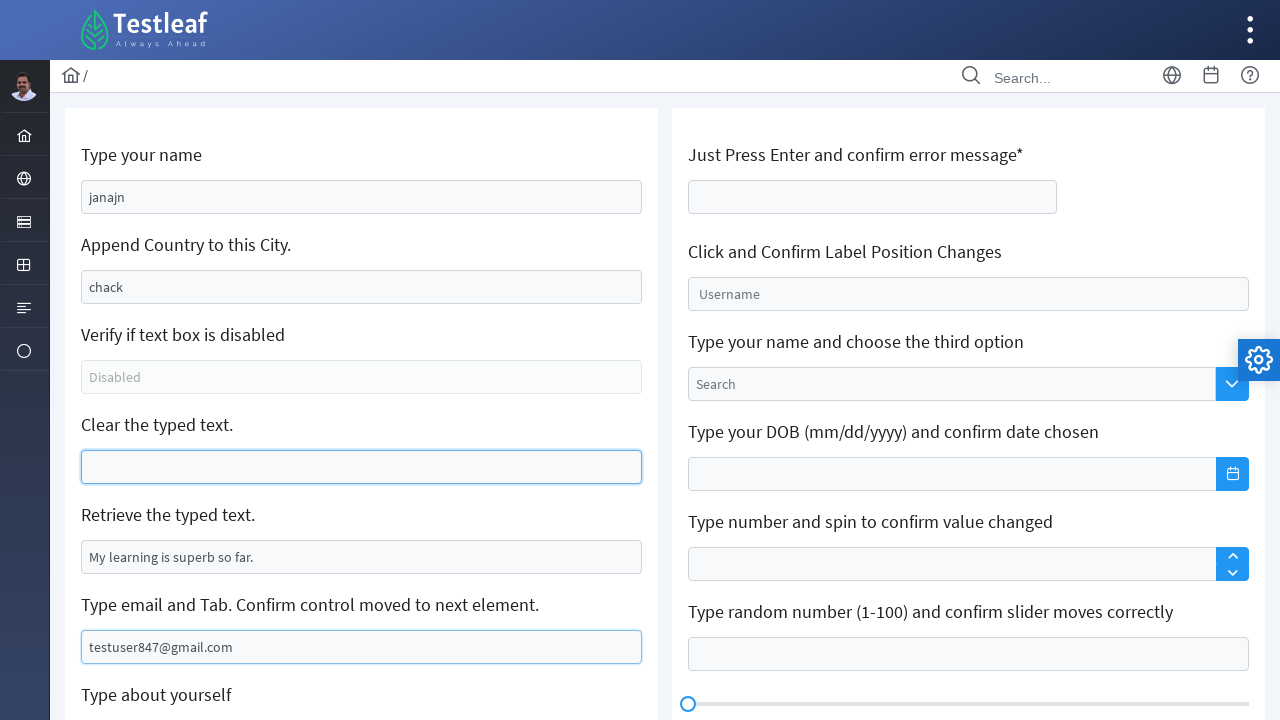

Pressed Tab key to move to next element on input[placeholder='Your email and tab']
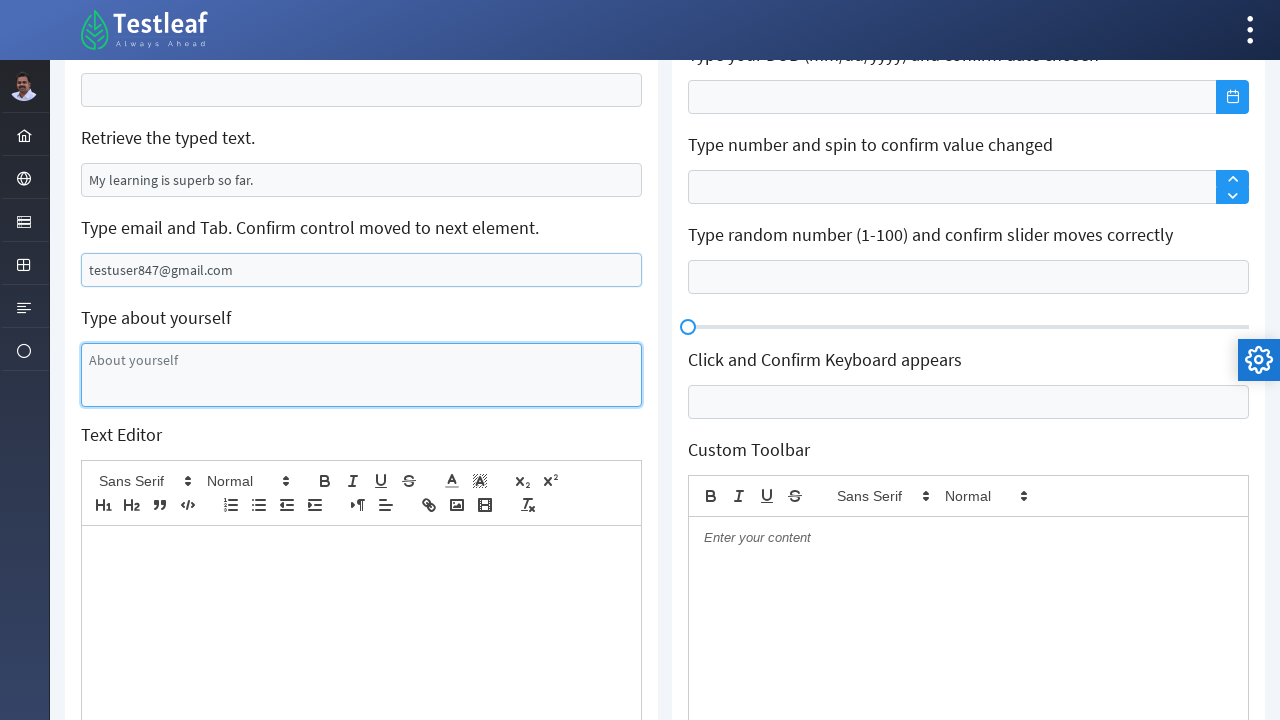

Filled textarea with sample description text on textarea[role='textbox']
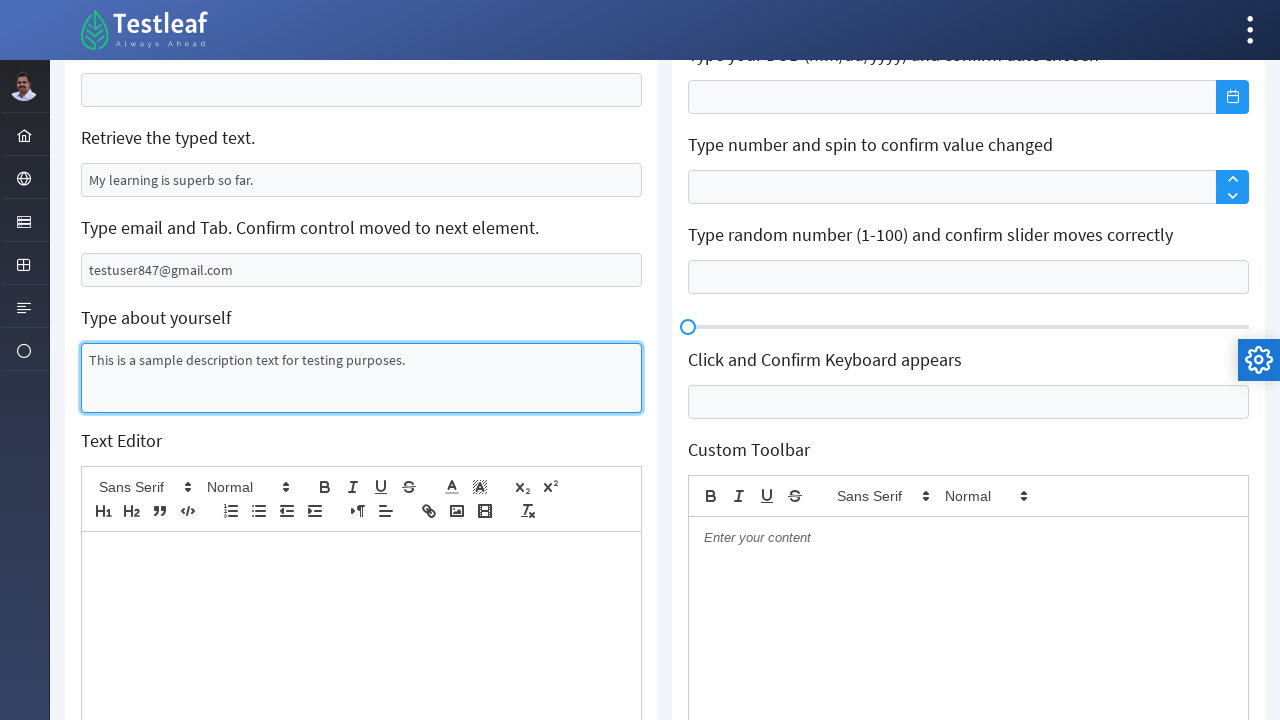

Clicked text editor button (iteration 1 of 3) at (325, 487) on xpath=//h5[contains(text(),'Text Editor')]//following::div[4]/span[2]/button[1]
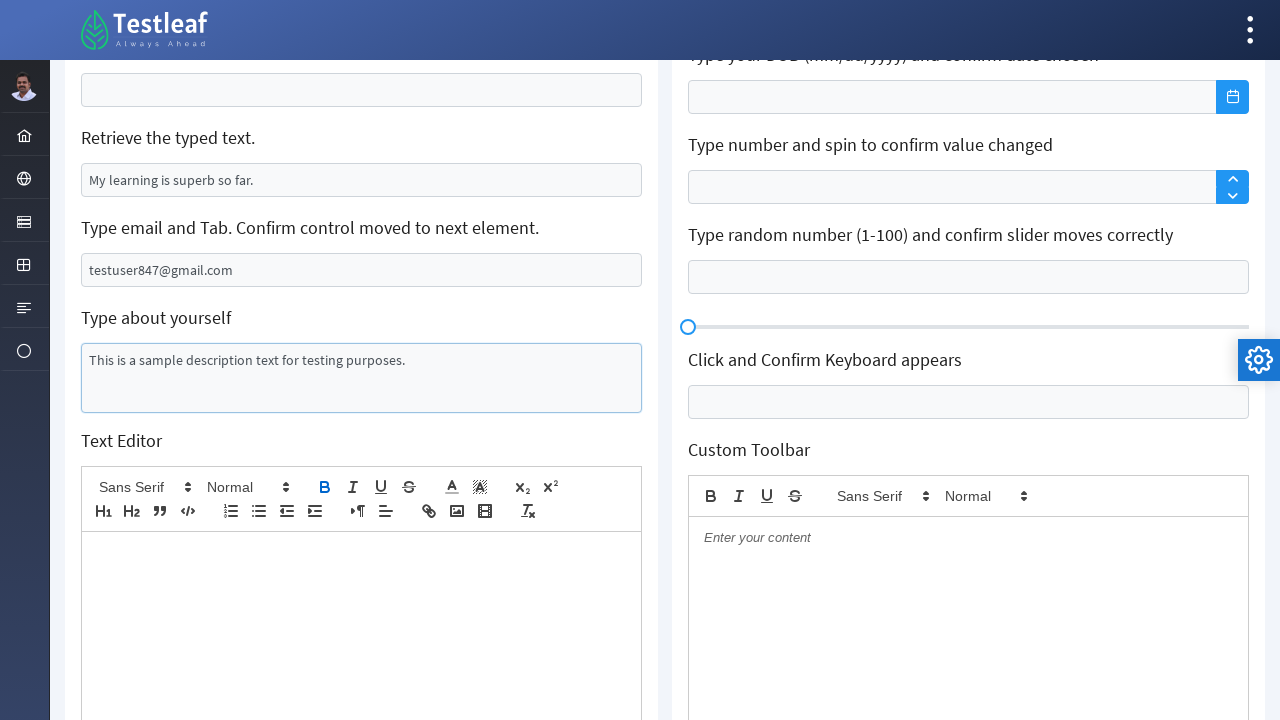

Clicked text editor button (iteration 2 of 3) at (325, 487) on xpath=//h5[contains(text(),'Text Editor')]//following::div[4]/span[2]/button[1]
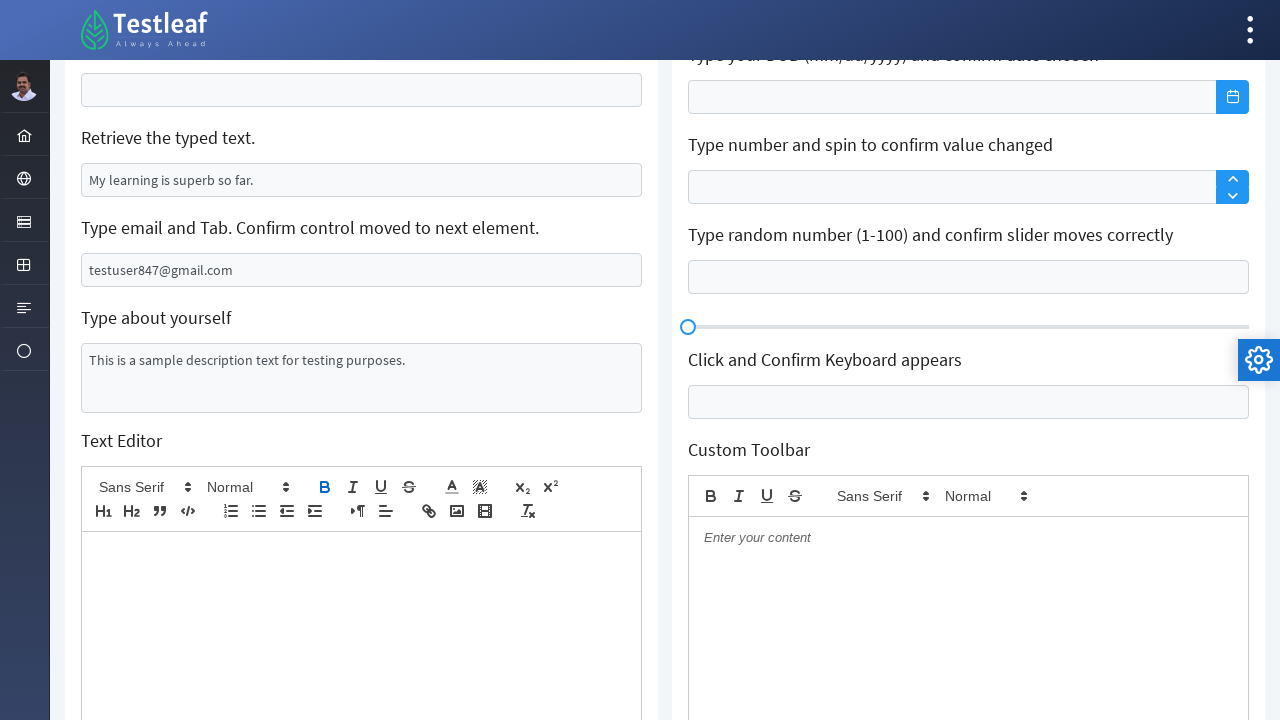

Clicked text editor button (iteration 3 of 3) at (325, 487) on xpath=//h5[contains(text(),'Text Editor')]//following::div[4]/span[2]/button[1]
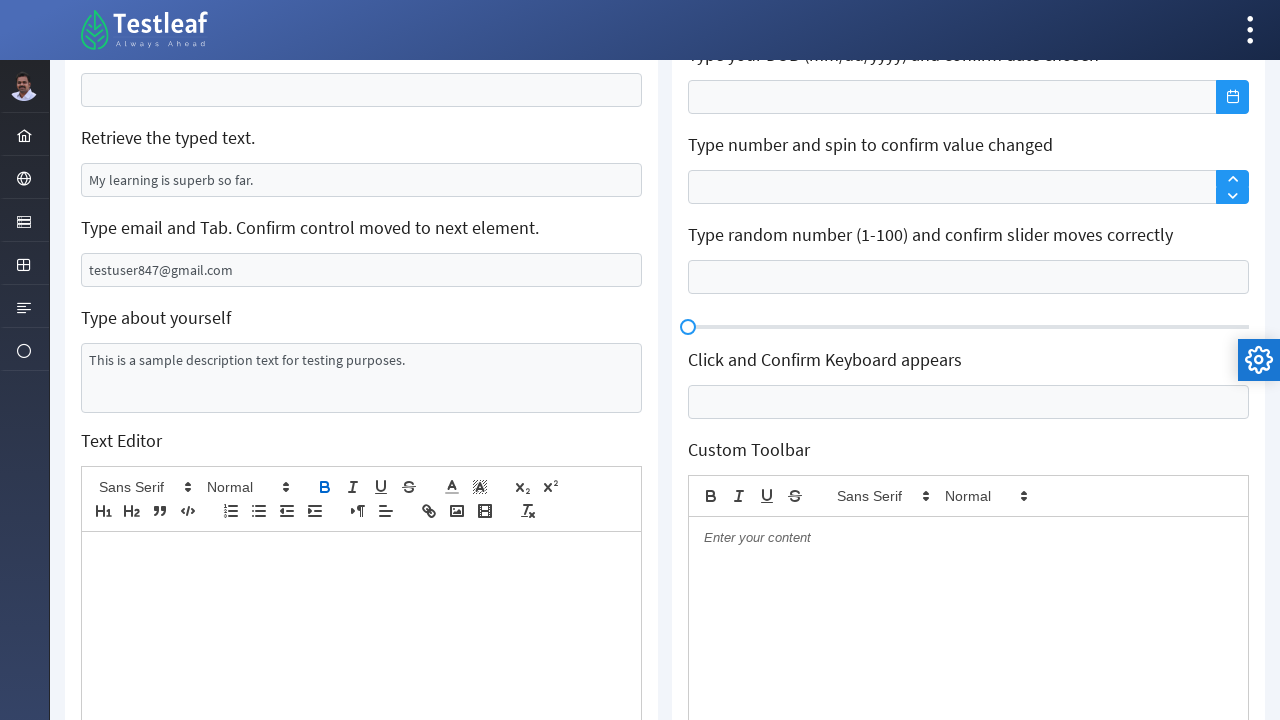

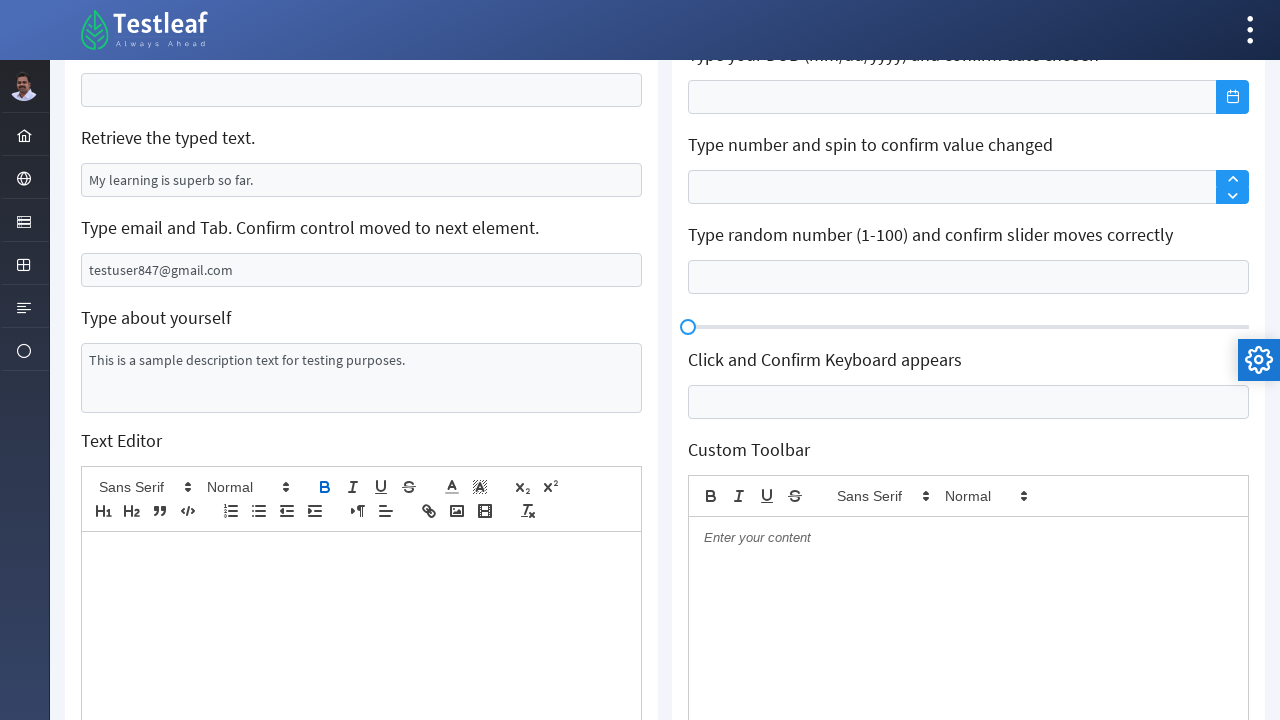